Tests a registration form by filling in first name, last name, and email fields, then submitting and verifying the success message.

Starting URL: http://suninjuly.github.io/registration1.html

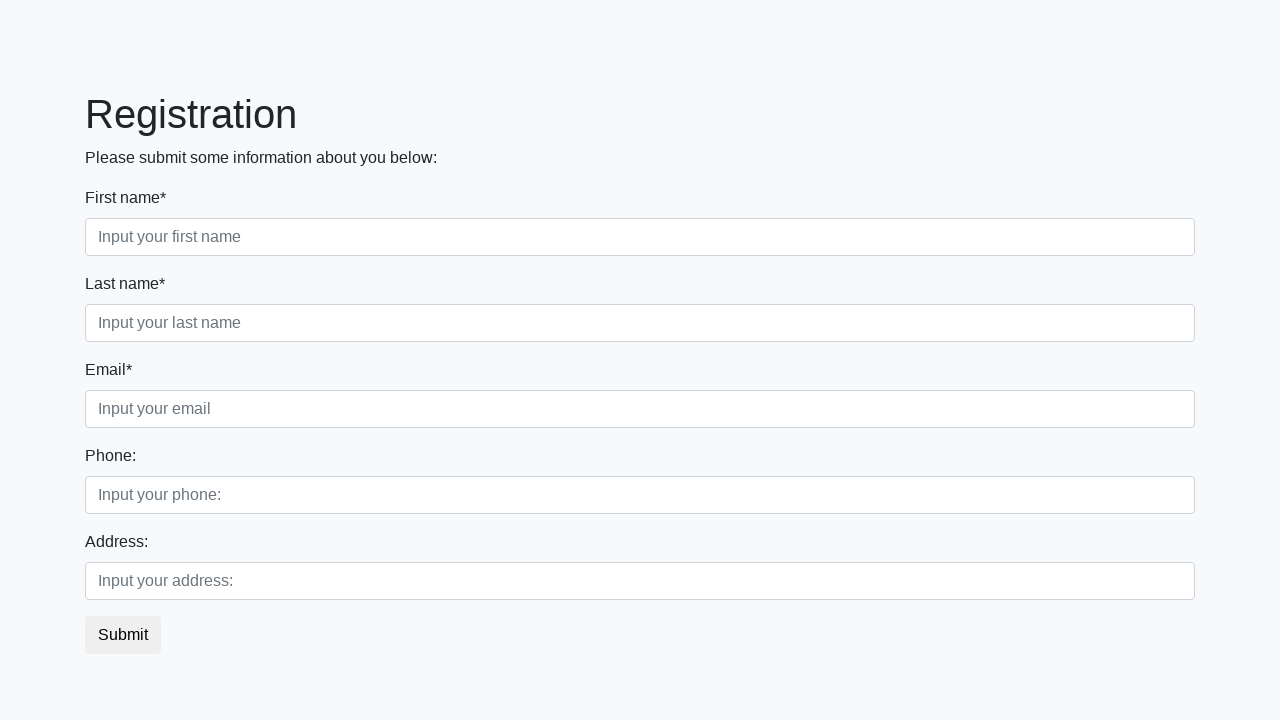

Navigated to registration form page
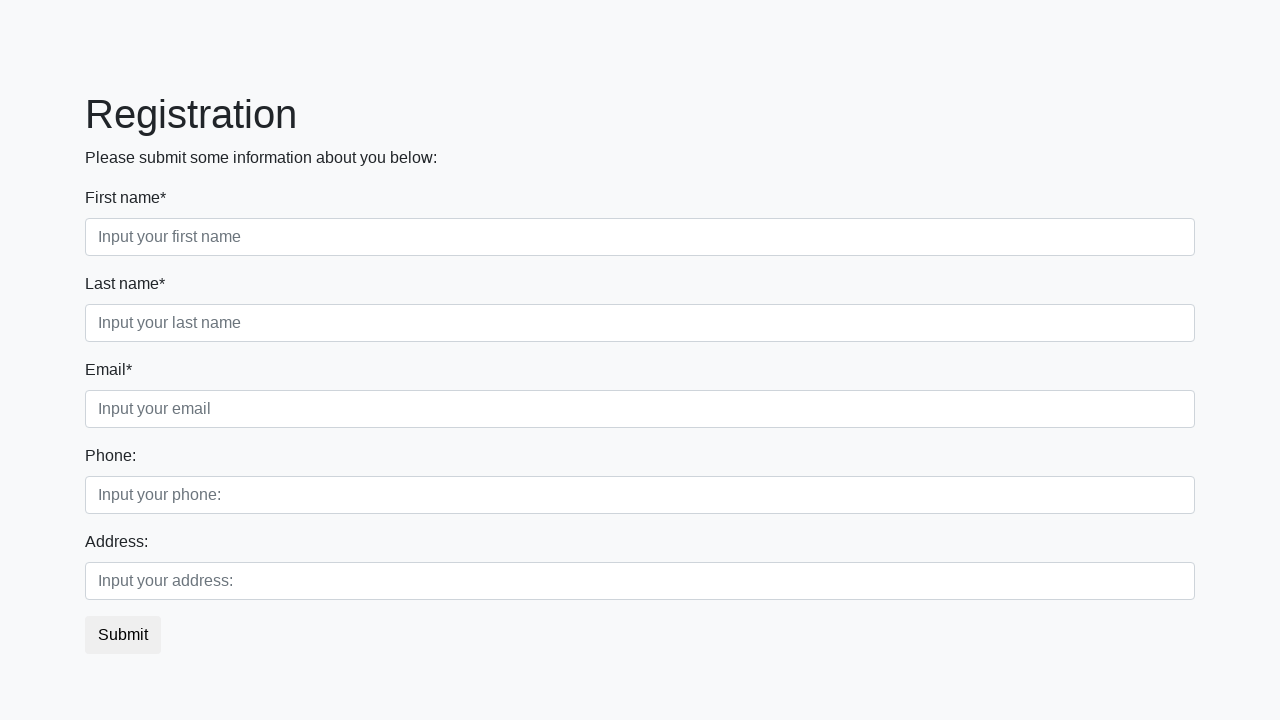

Filled first name field with 'Jonathan' on .first[required]
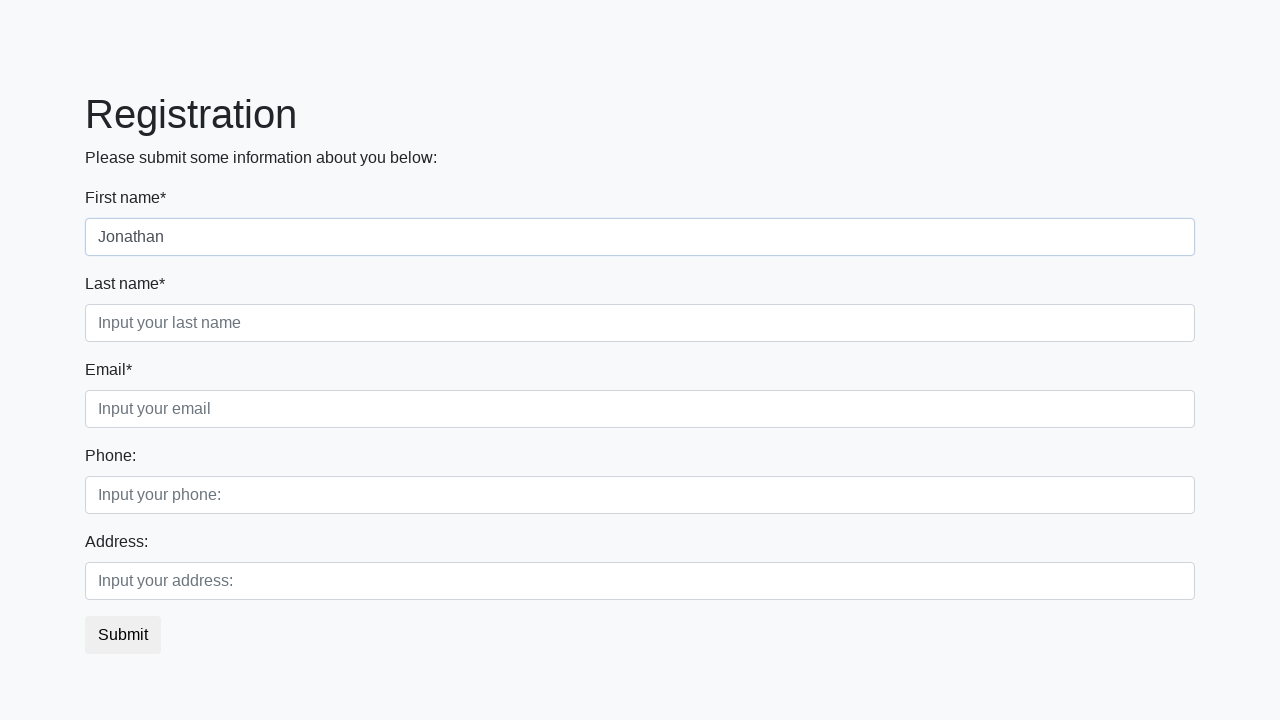

Filled last name field with 'Smith' on .second[required]
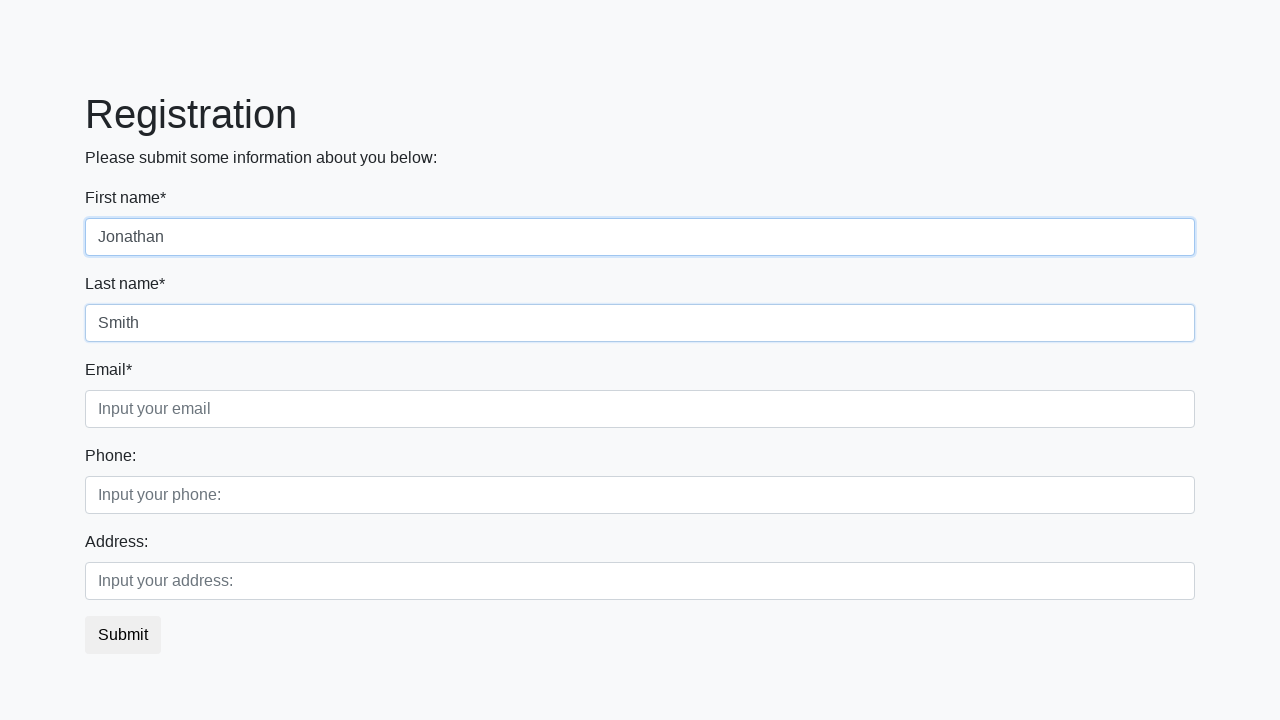

Filled email field with 'jonathan.smith@example.com' on .third[required]
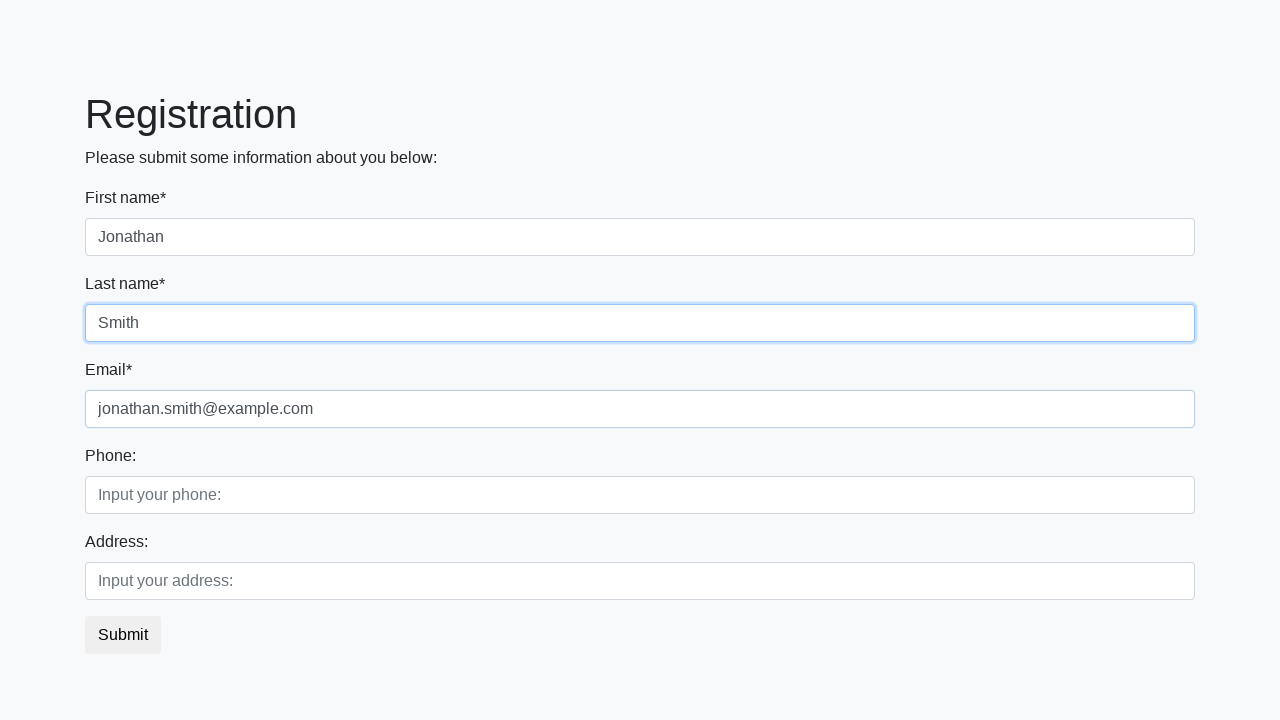

Clicked submit button to register at (123, 635) on button.btn
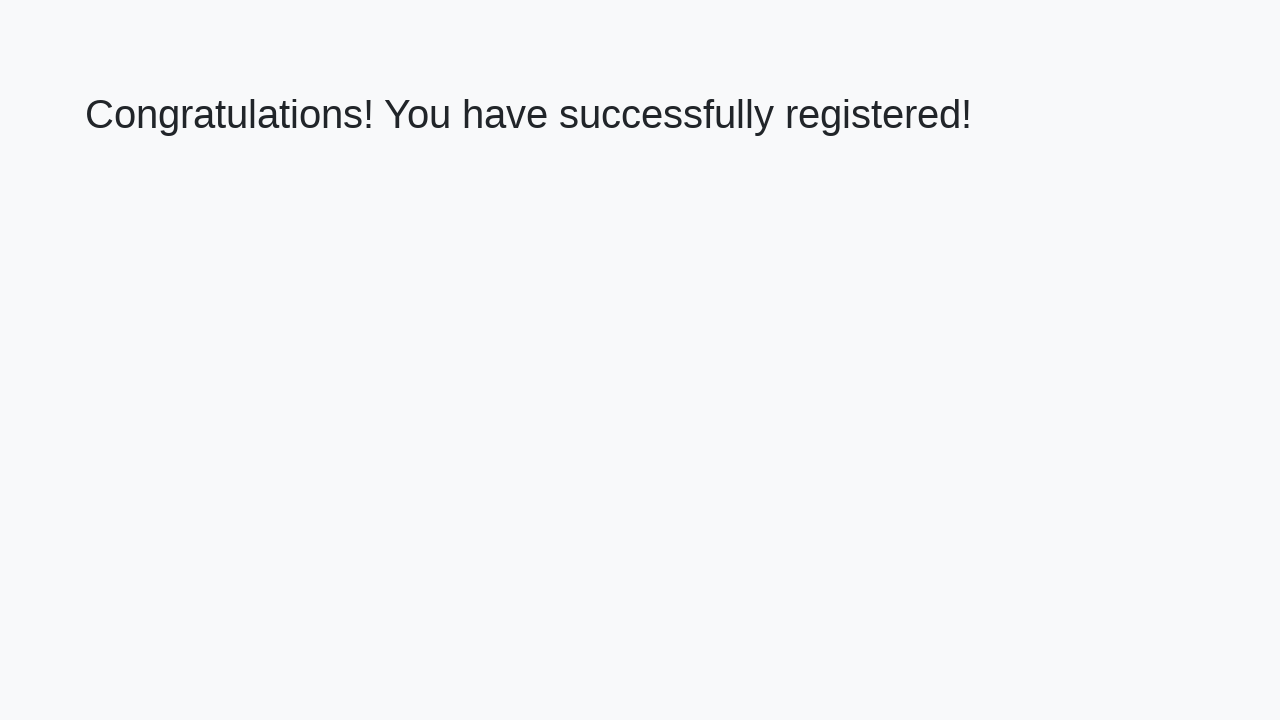

Success message (h1) element loaded
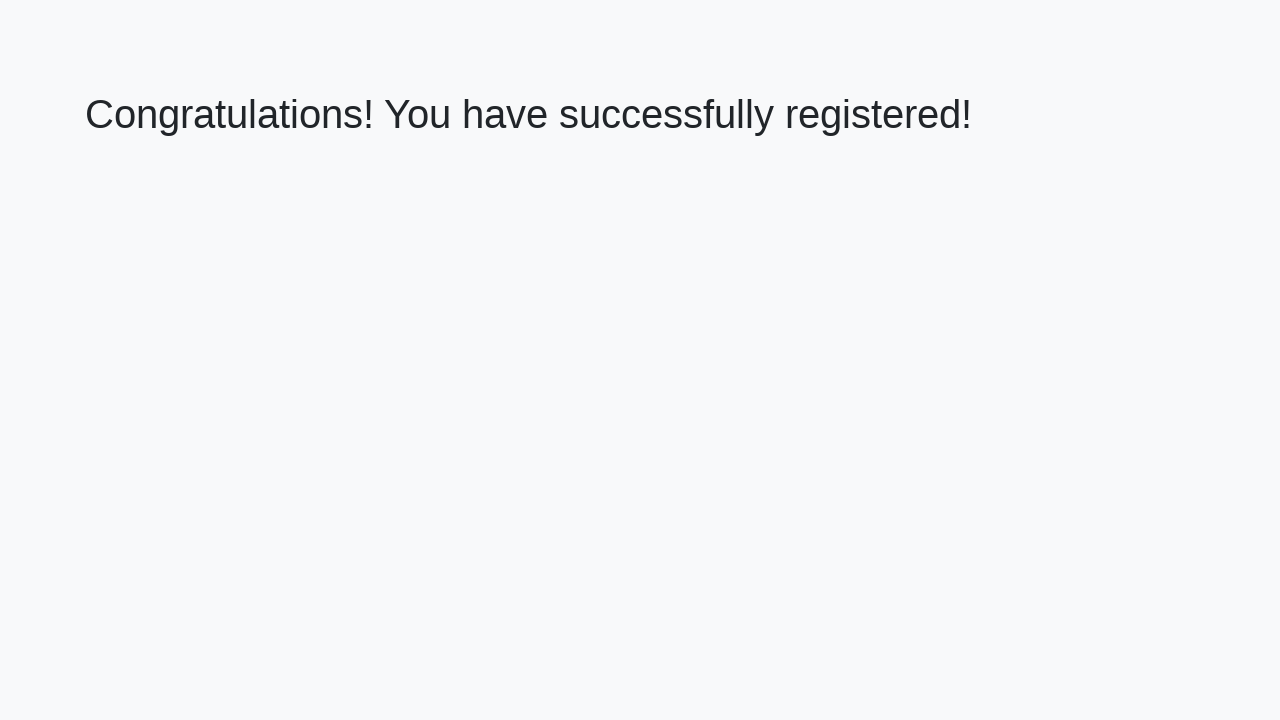

Retrieved success message text: 'Congratulations! You have successfully registered!'
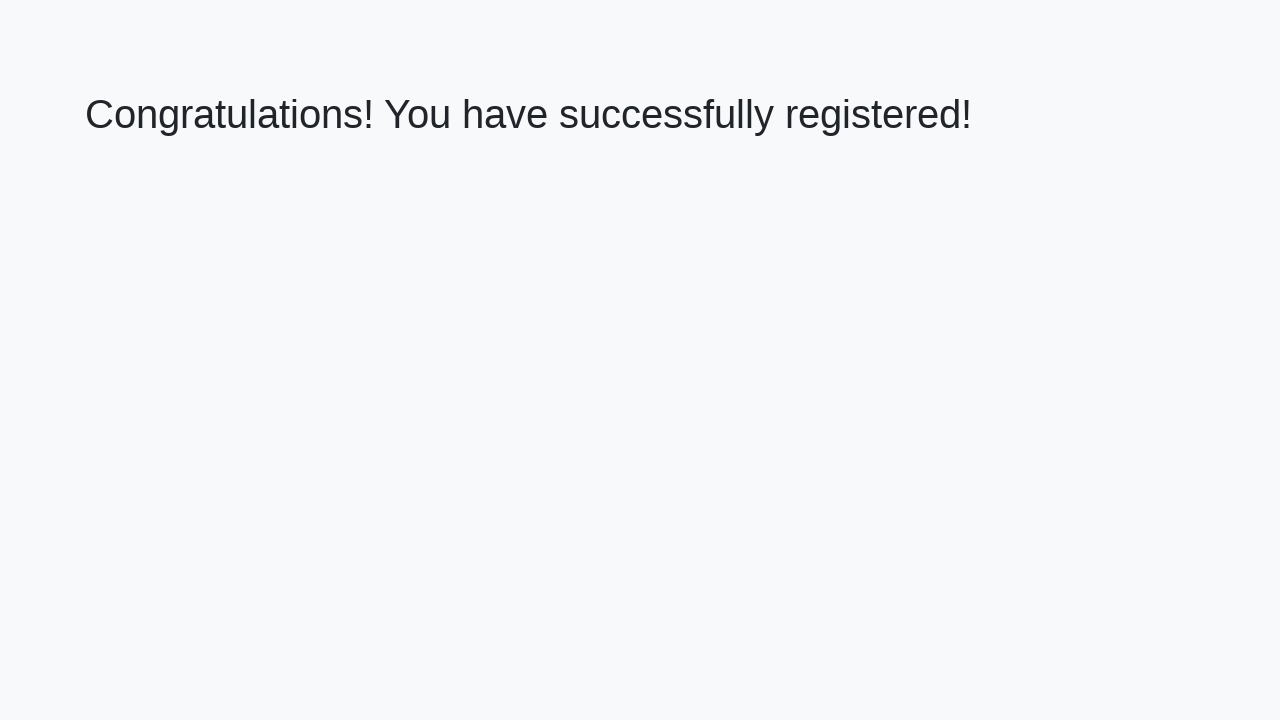

Verified success message matches expected text
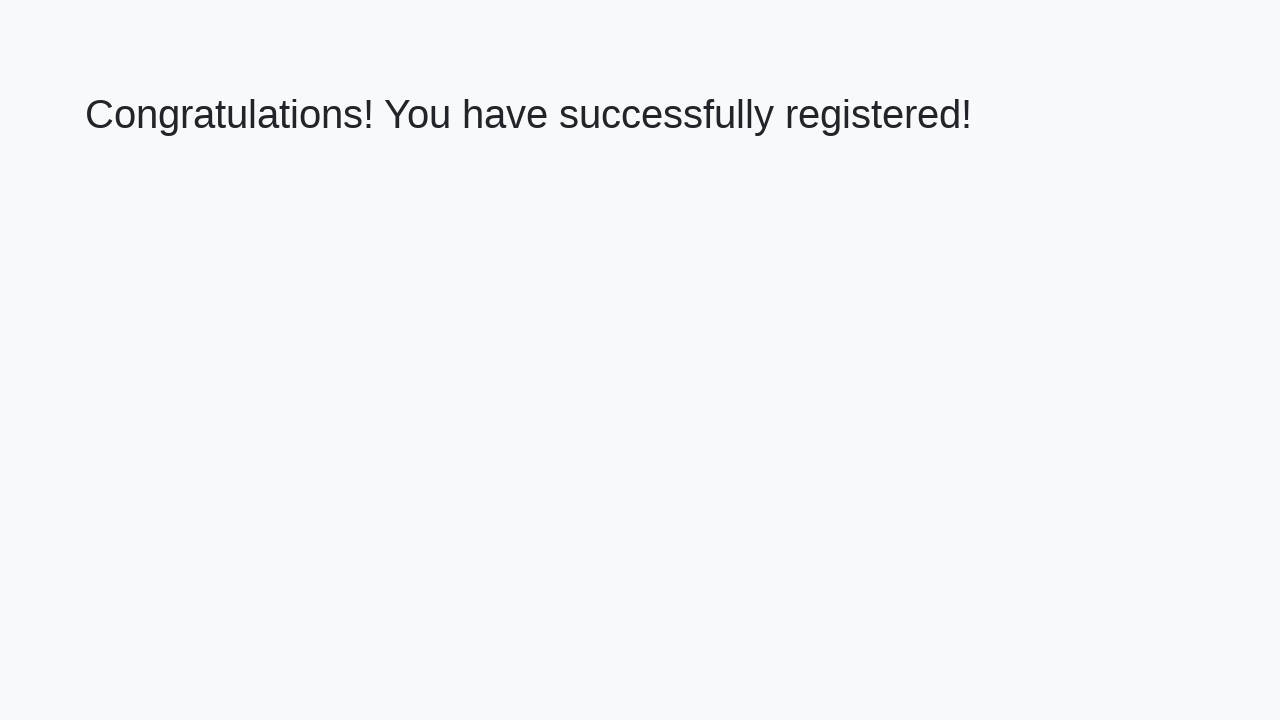

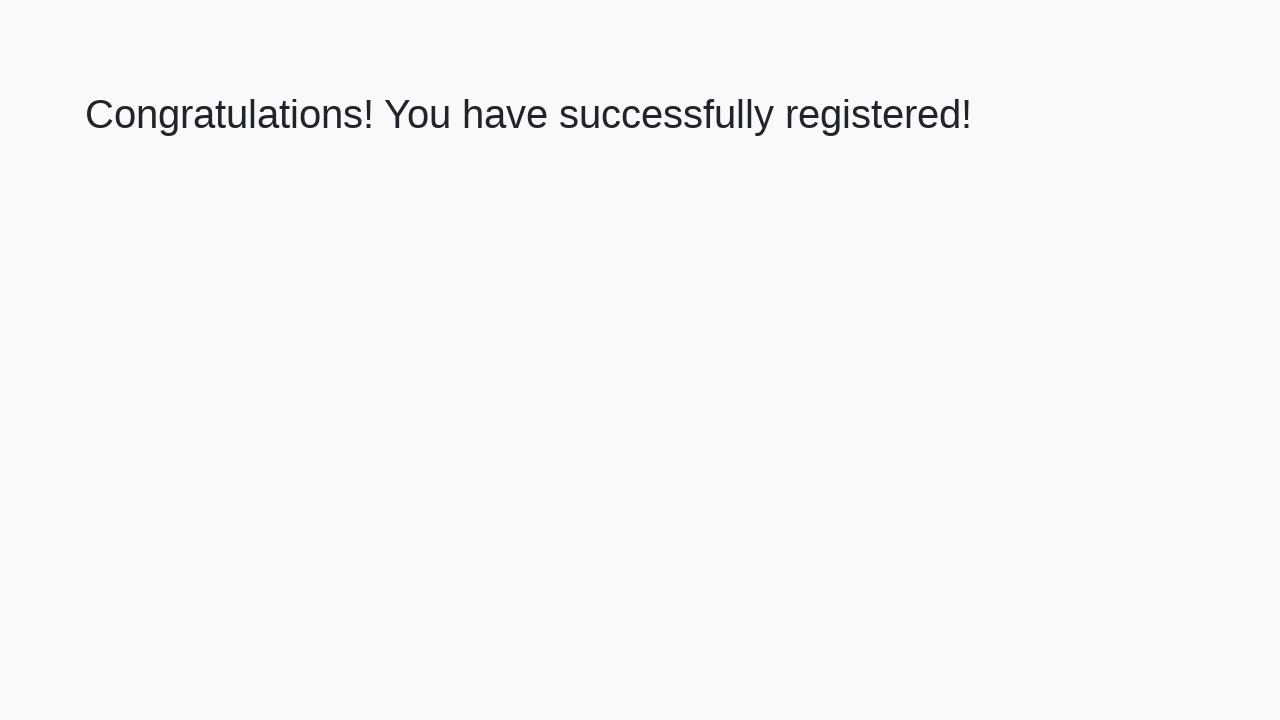